Tests clicking on the second developer profile link (Sanna Jammeh) in settings and verifying navigation to their GitHub page

Starting URL: http://tictactoe.no/

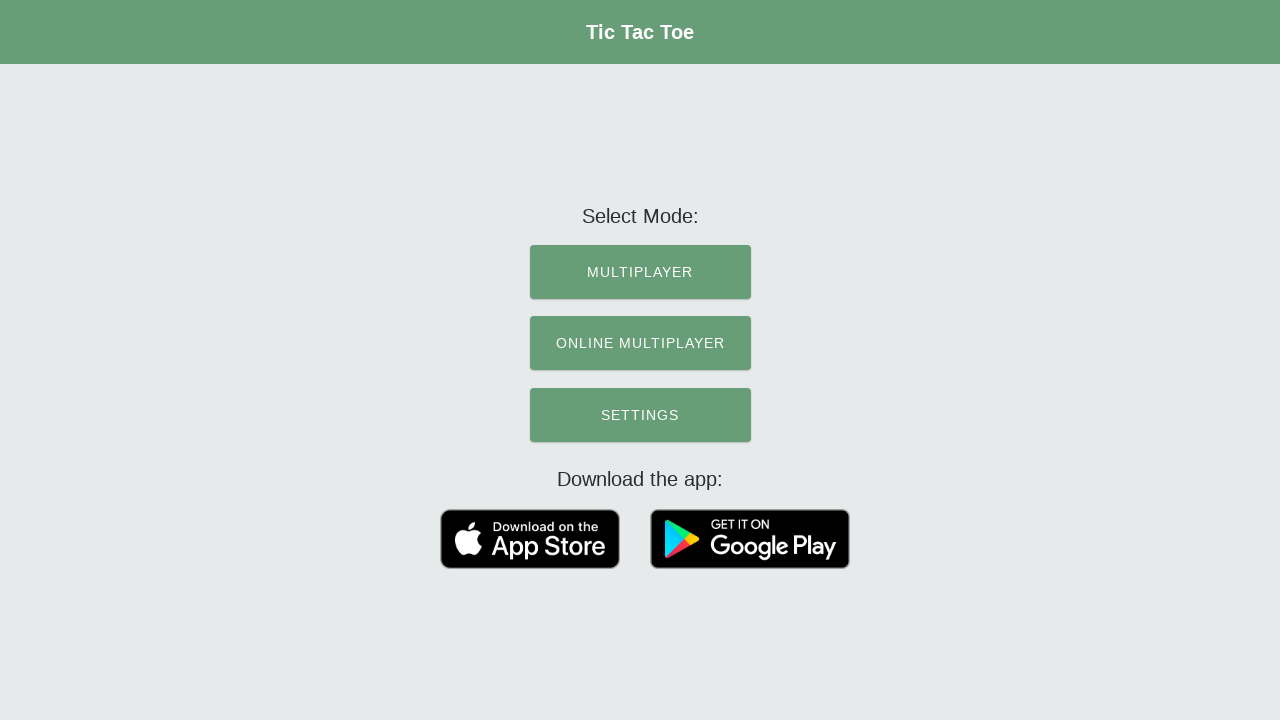

Clicked SETTINGS menu option at (640, 415) on text=SETTINGS
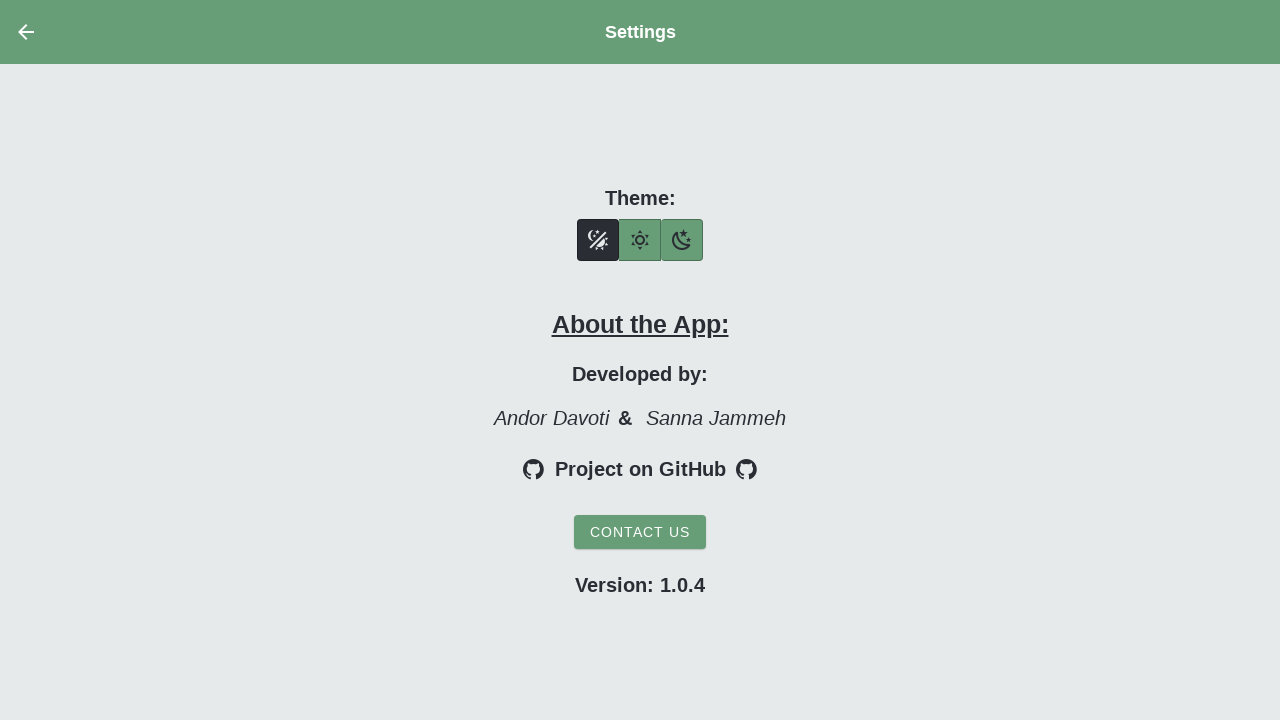

Clicked on Sanna Jammeh developer profile link, new page opened at (716, 418) on text=Sanna Jammeh
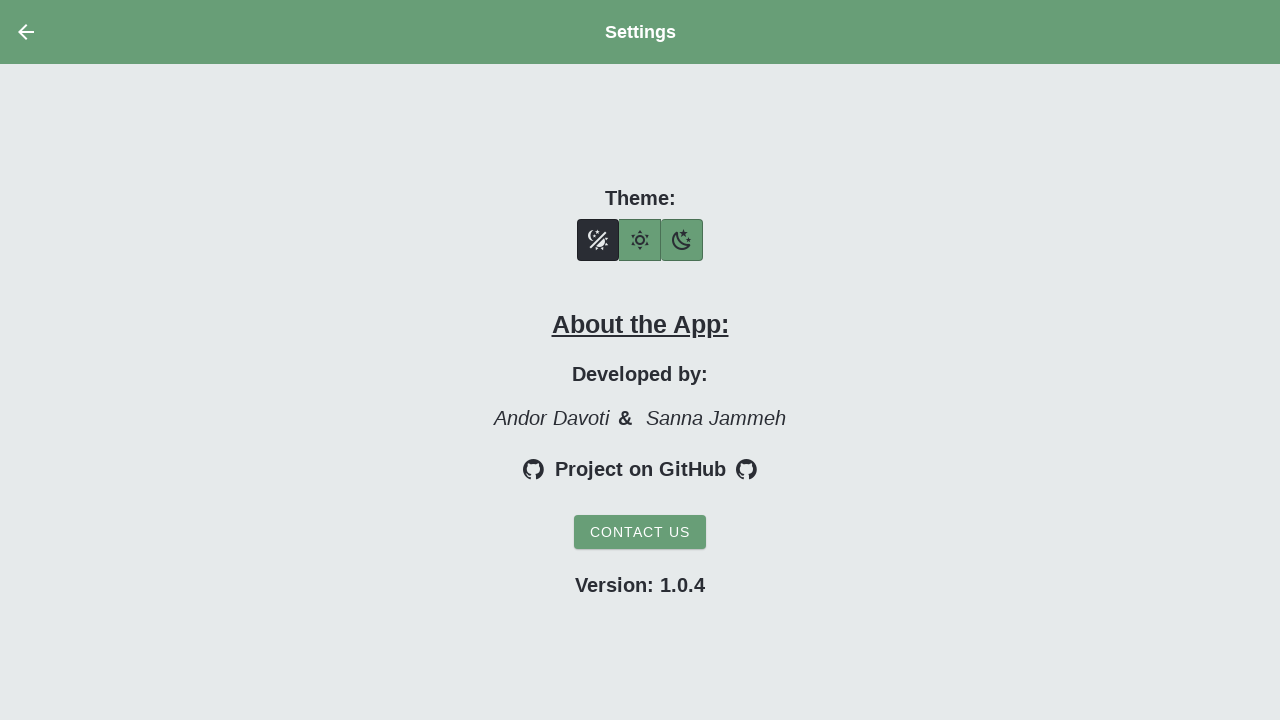

Captured new page object from context
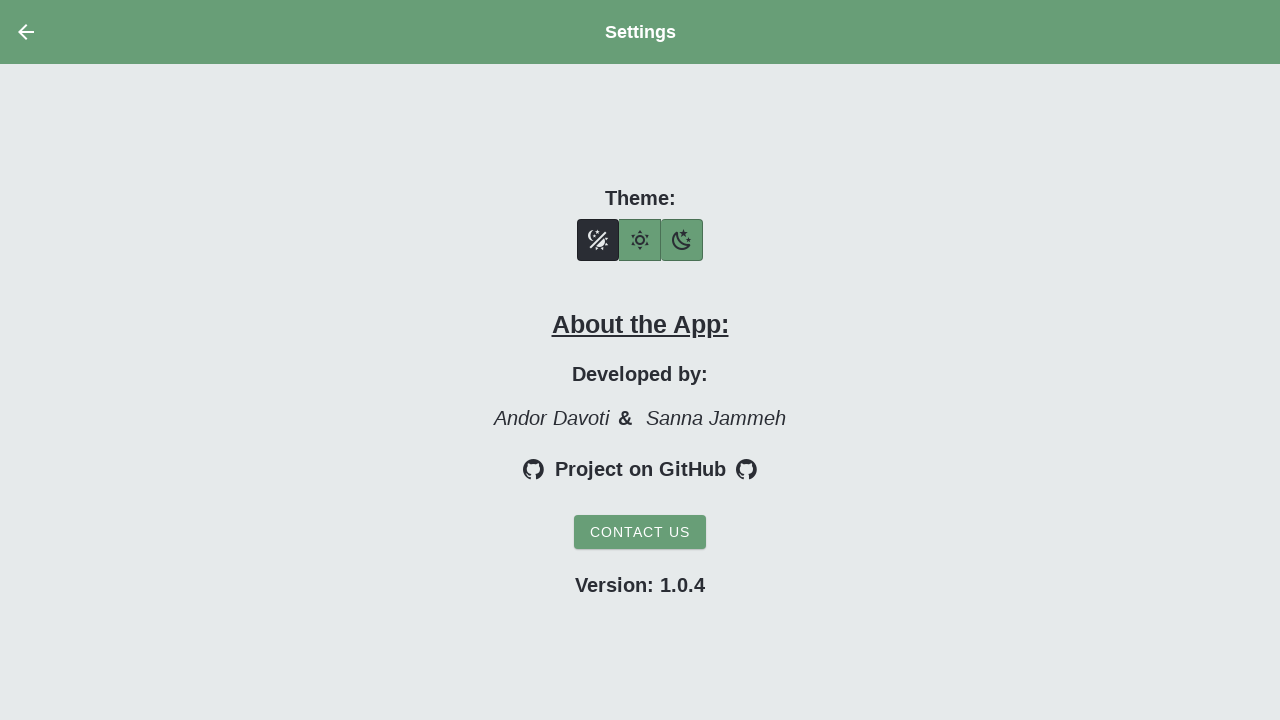

GitHub profile page loaded successfully
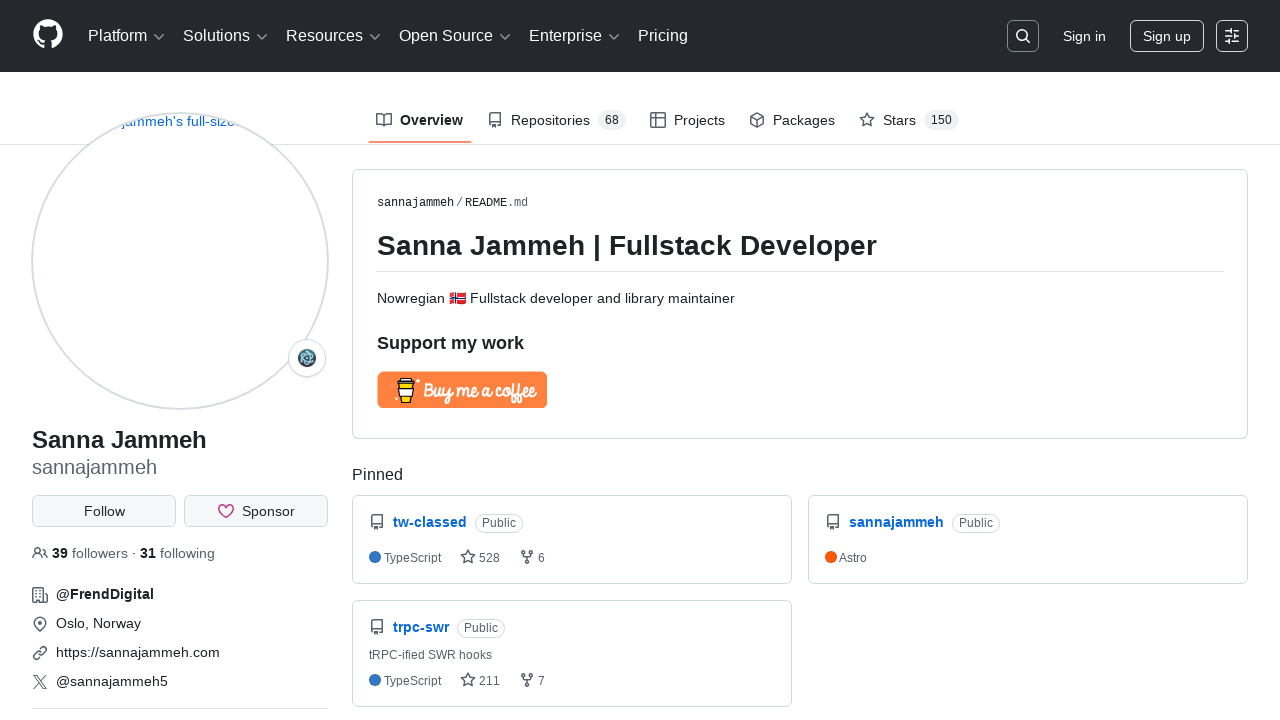

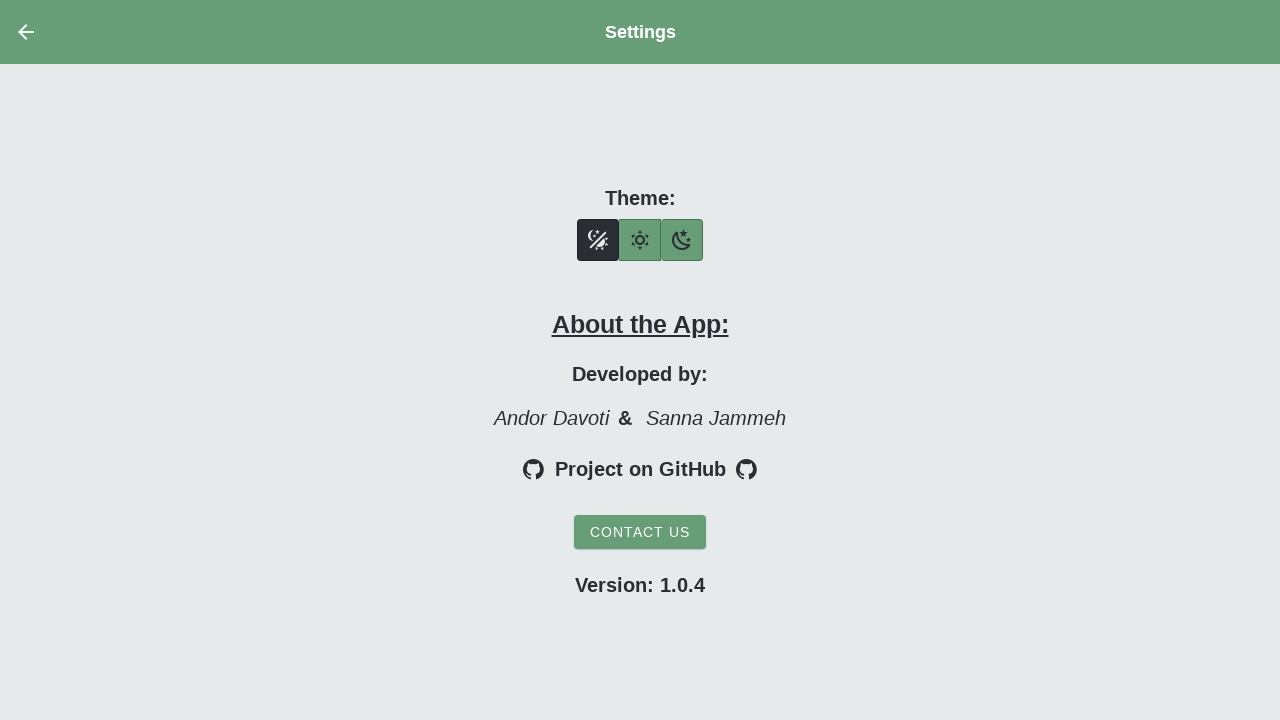